Tests the Pokemon TCG deck image generator by submitting a decklist to the form and verifying that card images are loaded on the page.

Starting URL: https://limitlesstcg.com/tools/imggen

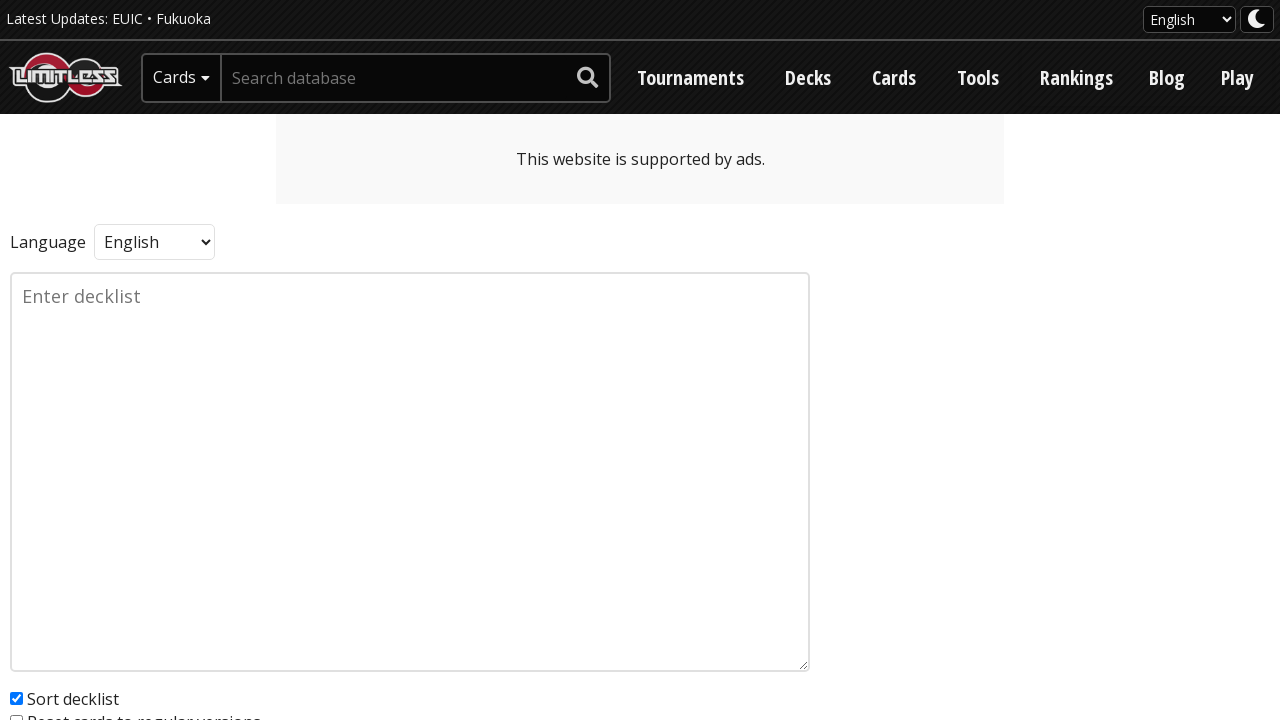

Filled decklist textarea with sample Pokemon TCG decklist on textarea[name='input']
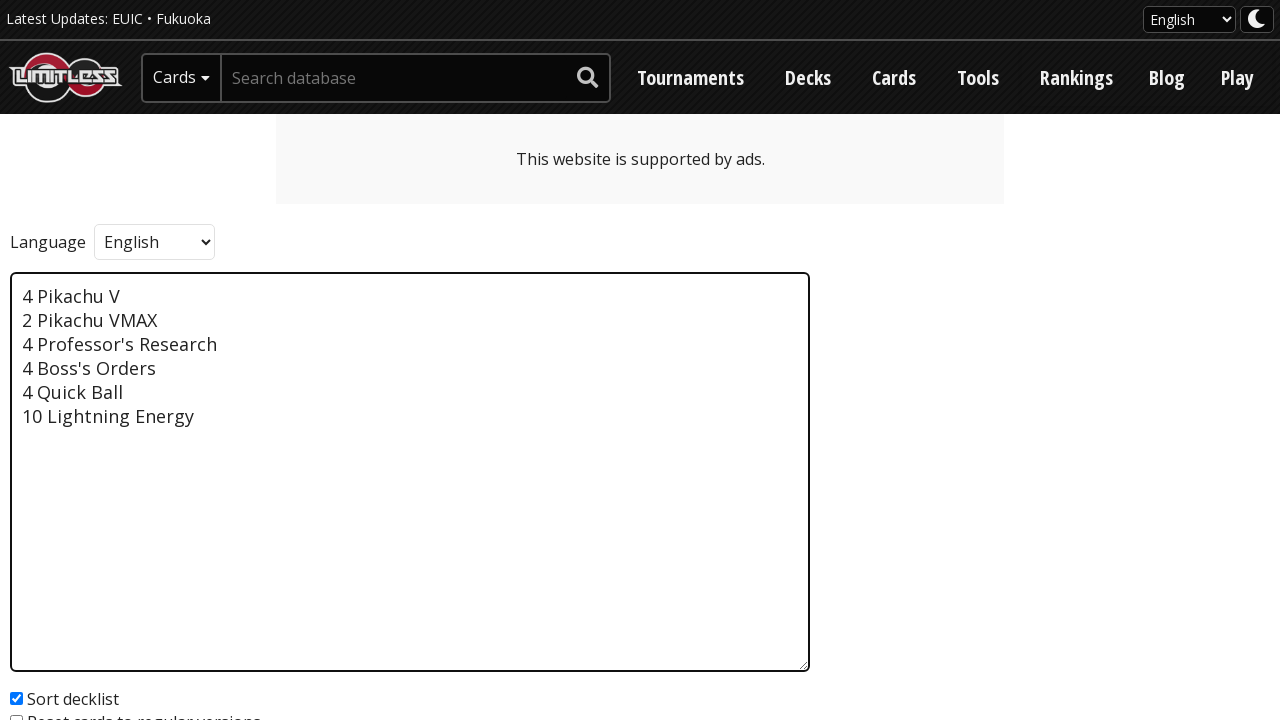

Clicked Submit button to generate deck image at (67, 440) on button[type='submit']:has-text('Submit')
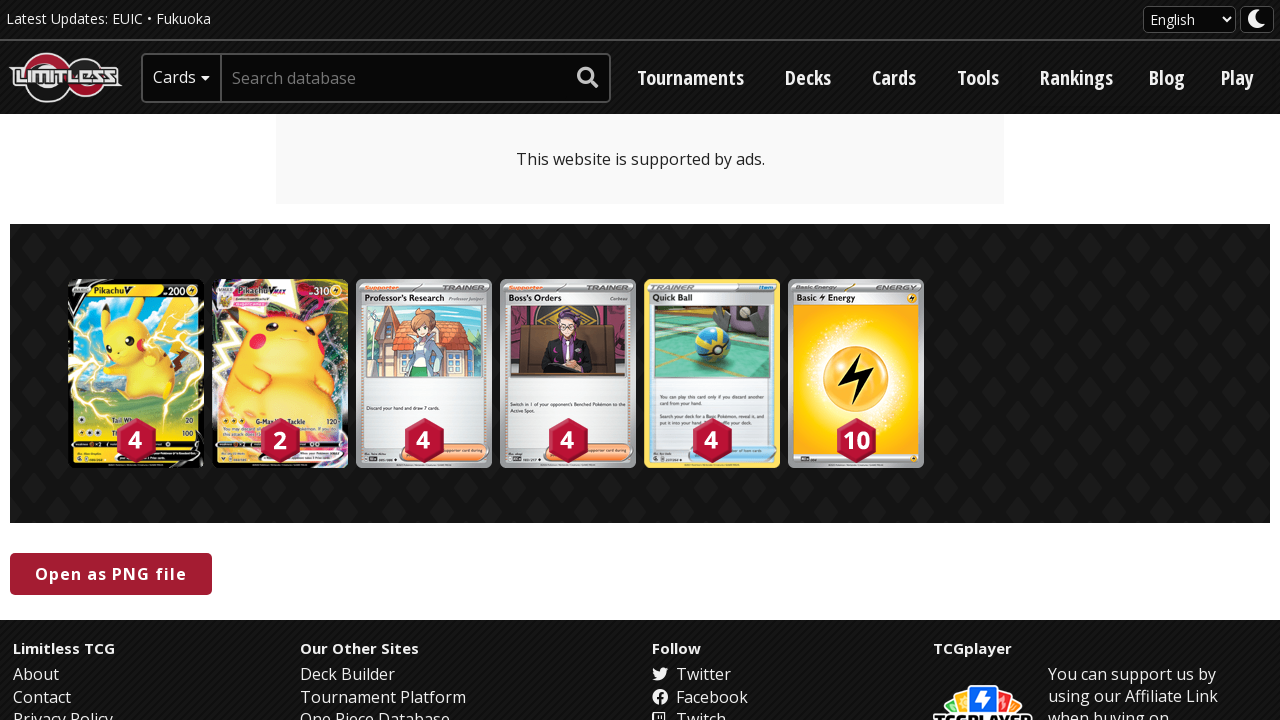

Card images loaded on the page
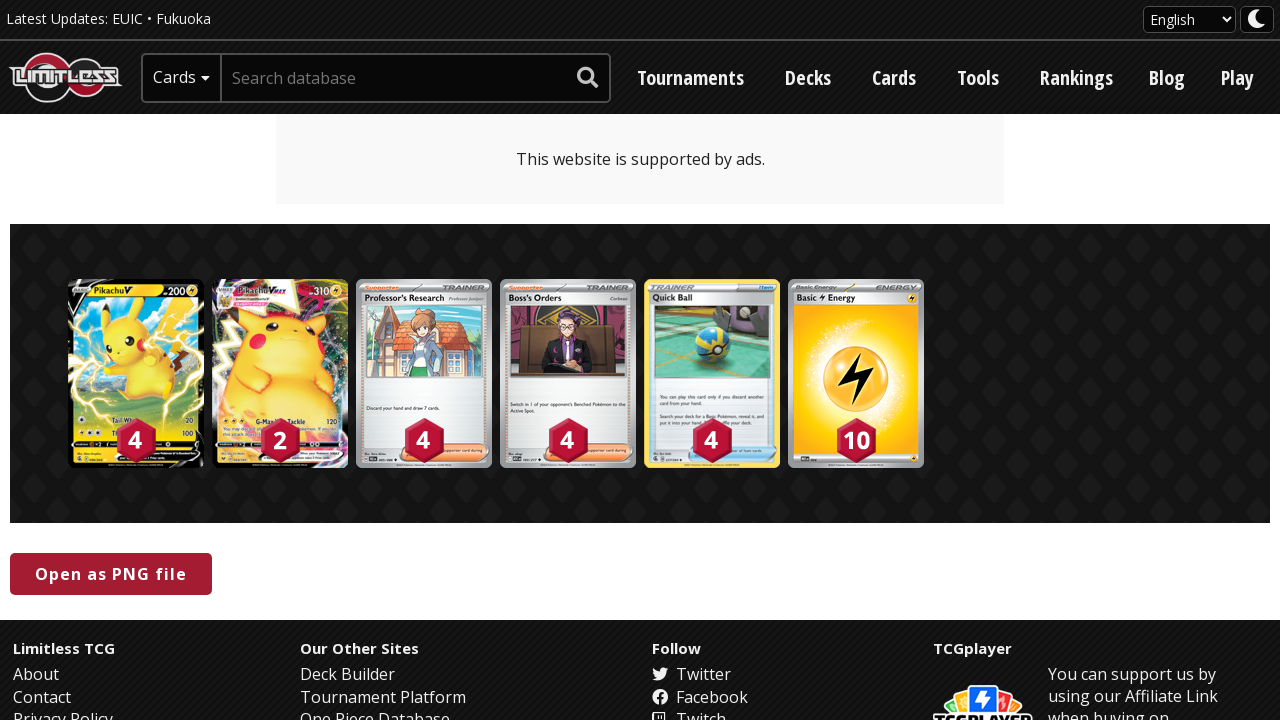

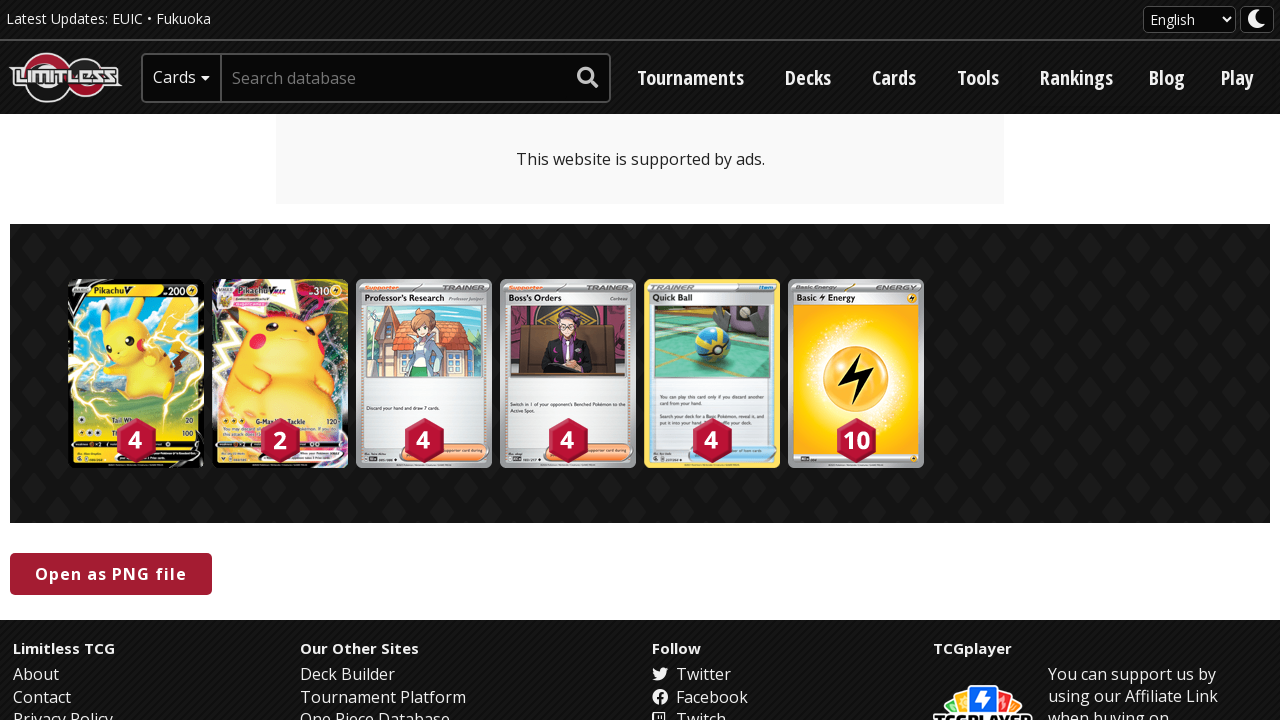